Tests the broken links page on DemoQA by clicking on a valid link, navigating back, and then clicking on another element on the page

Starting URL: https://demoqa.com/broken

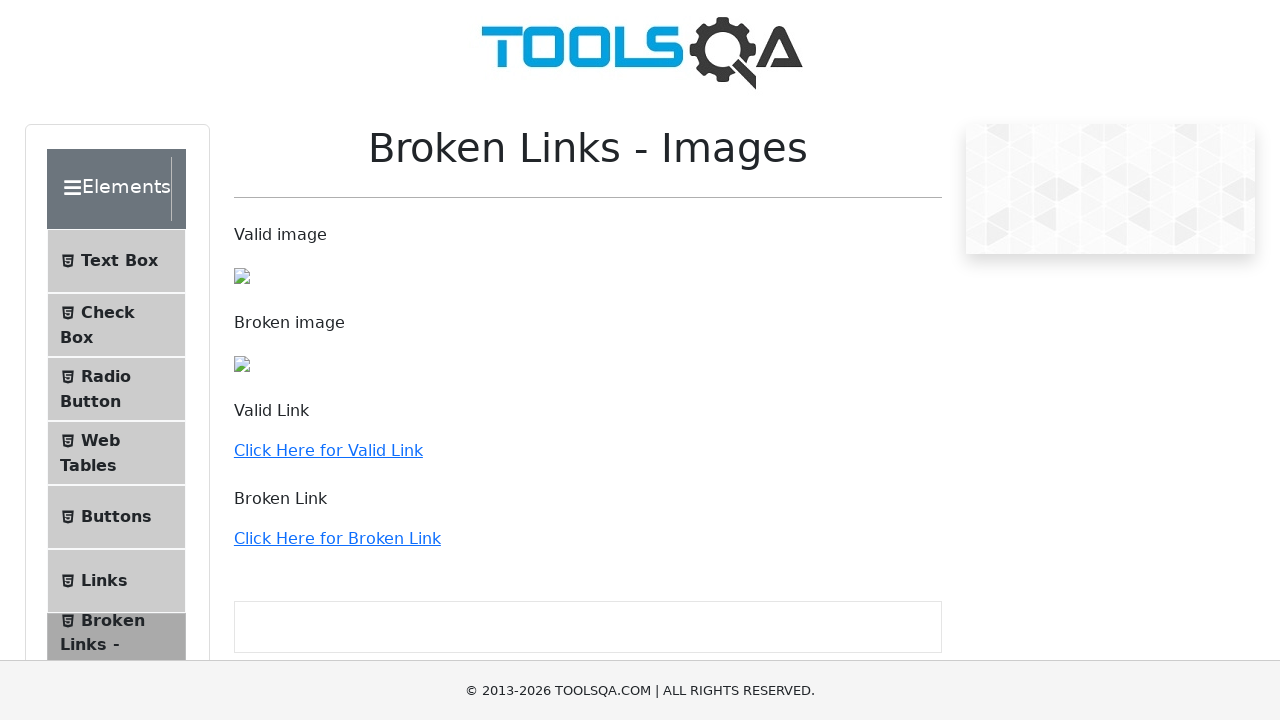

Clicked on 'Click Here for Valid Link' link at (328, 450) on a:has-text('Click Here for Valid Link')
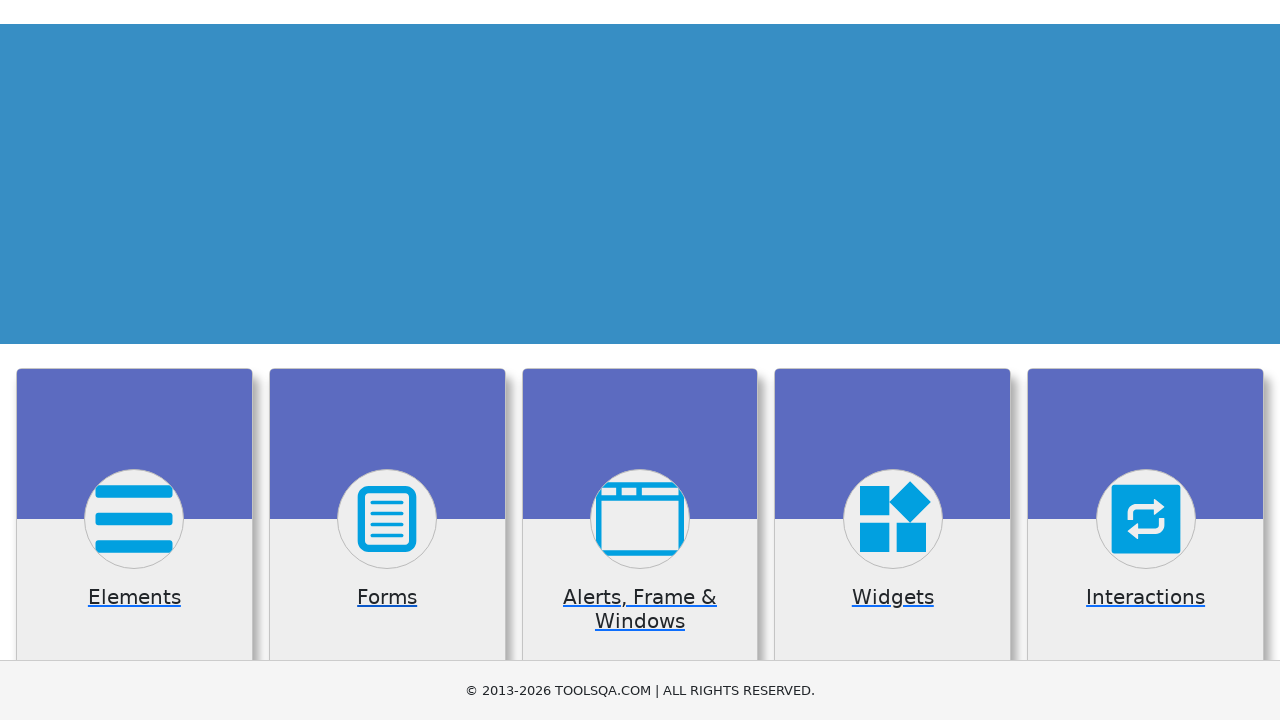

Navigated back to broken links page
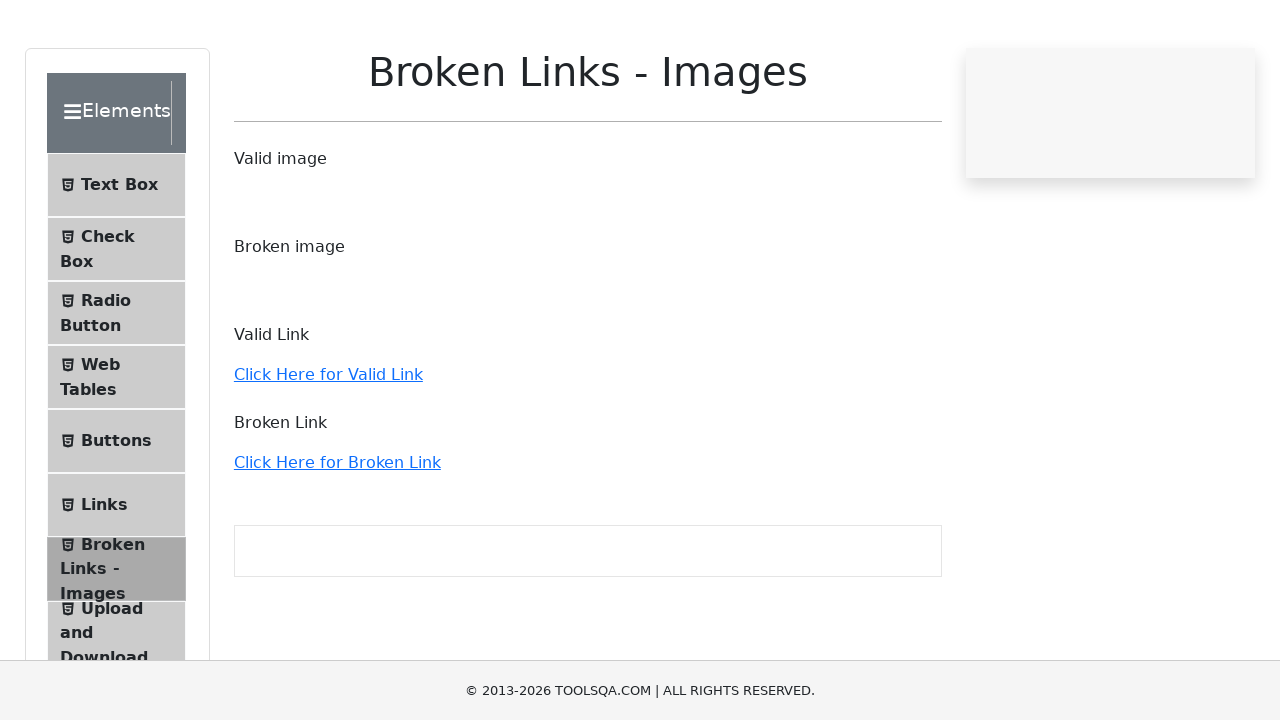

Clicked on 'Valid image' element at (588, 235) on text=Valid image
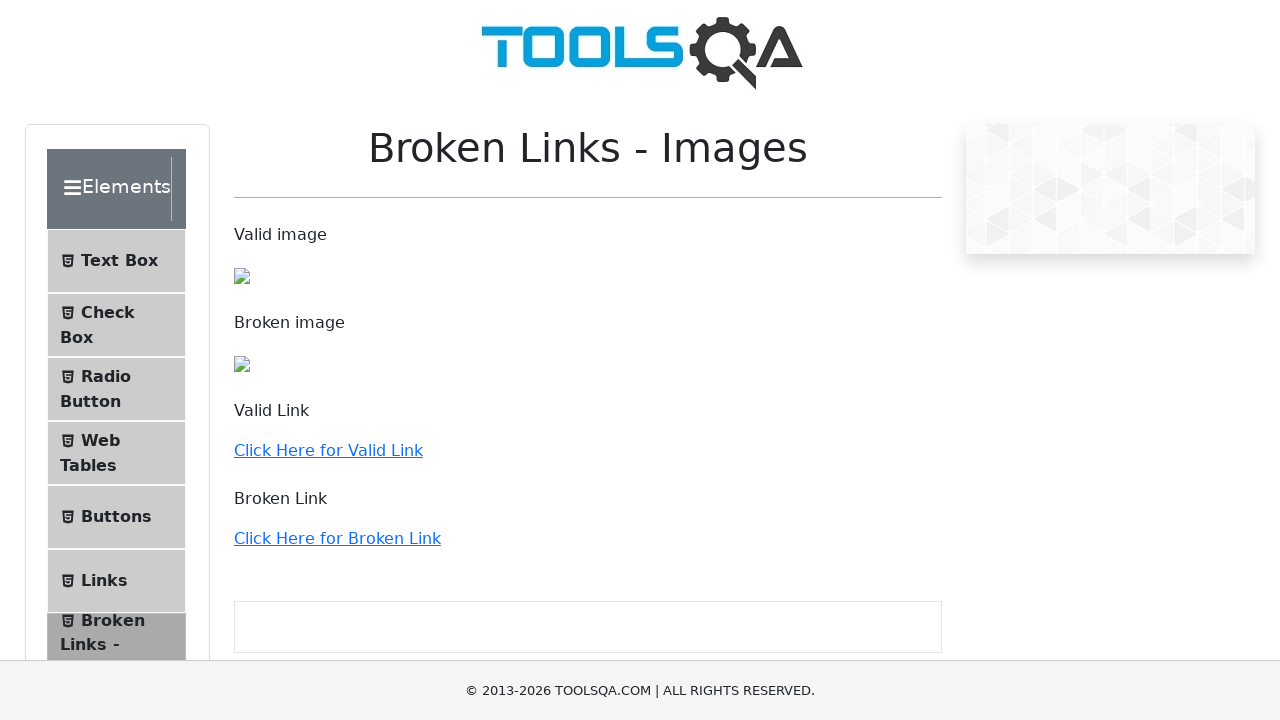

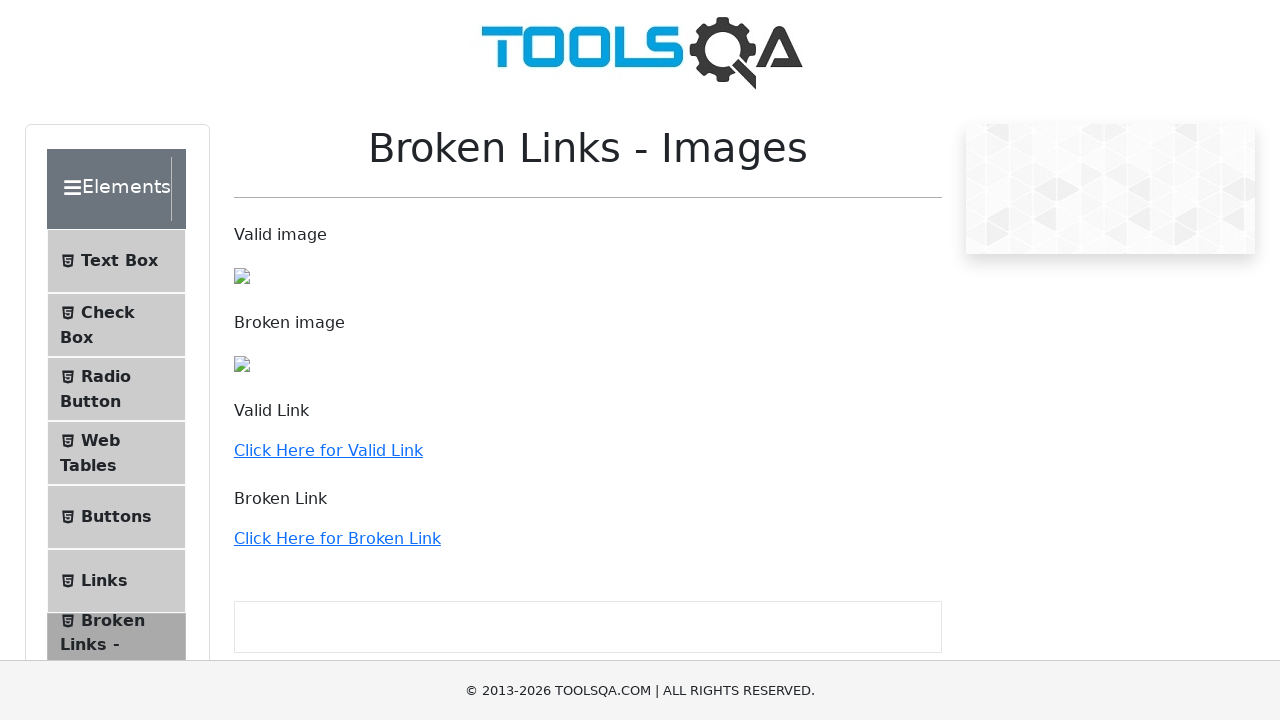